Launches a browser and navigates to the KTM India homepage, maximizing the window.

Starting URL: https://www.ktm.com/en-in.html

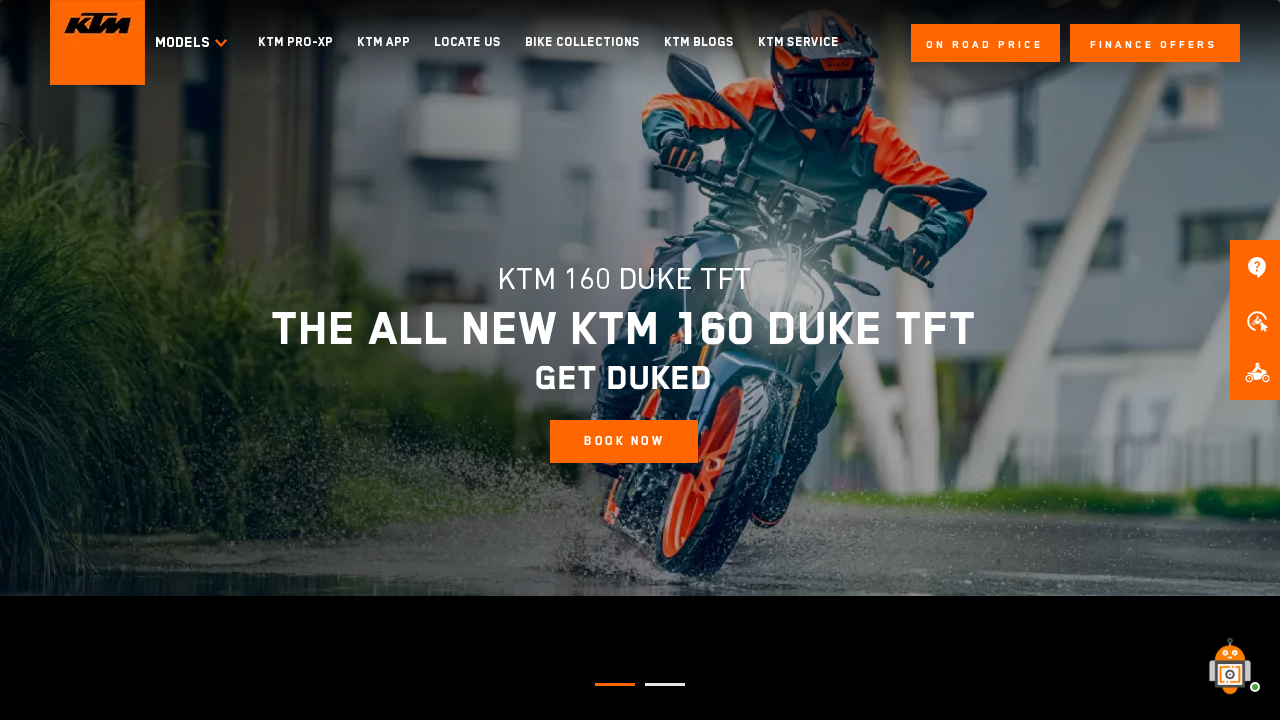

Set viewport size to 1920x1080 (maximized window)
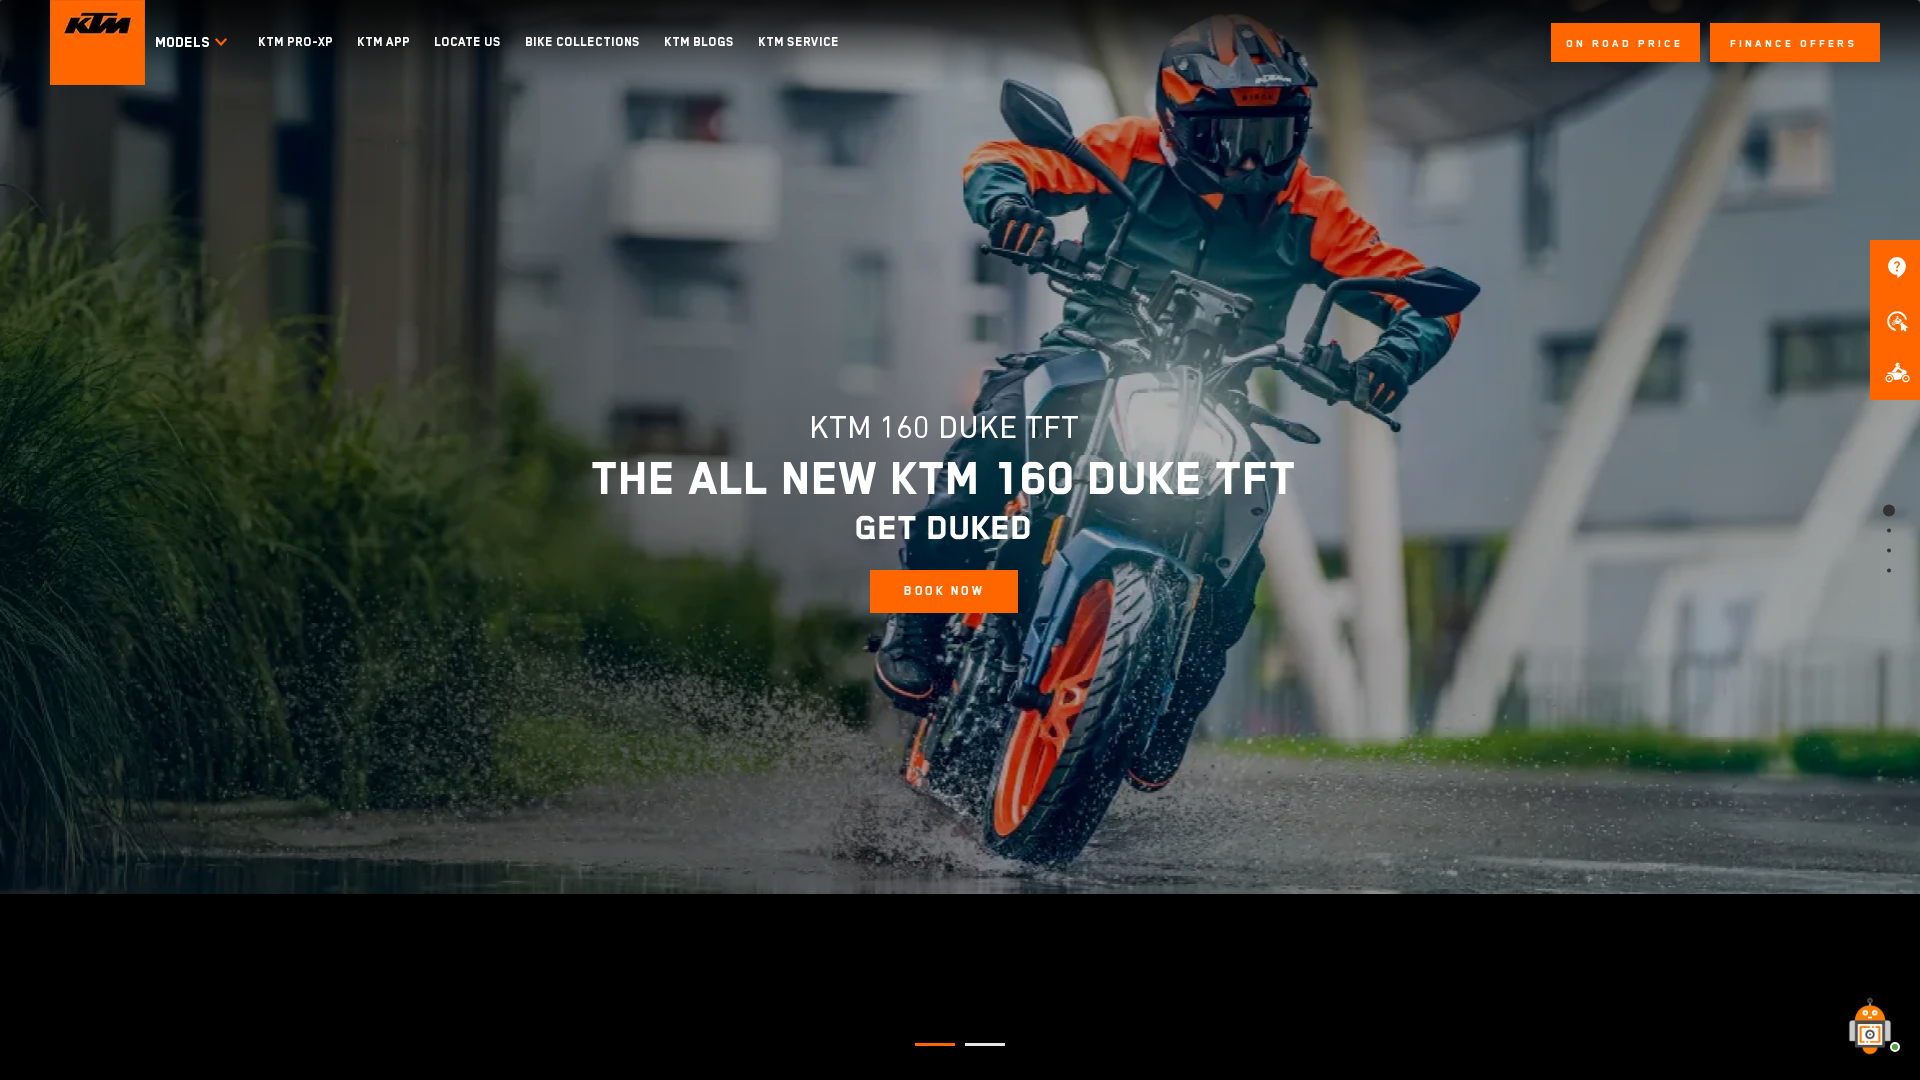

KTM India homepage loaded and DOM content ready
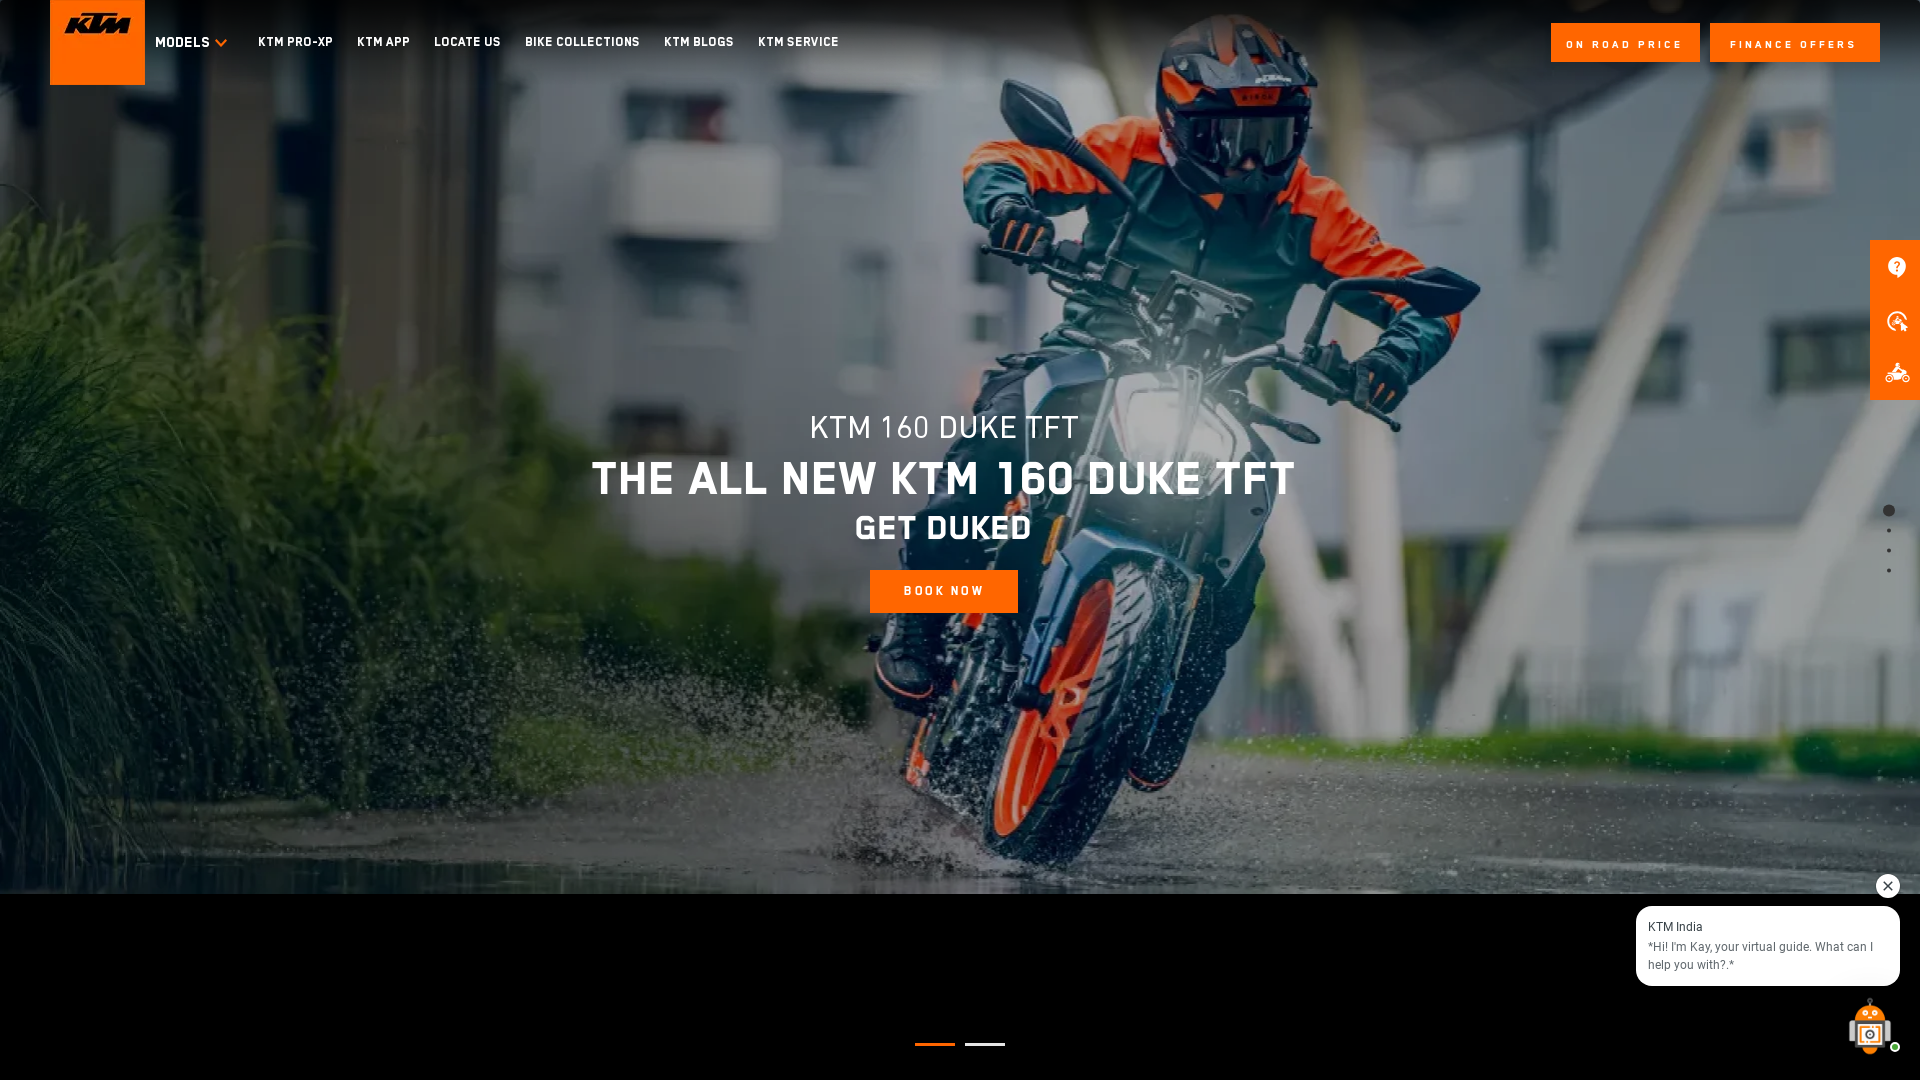

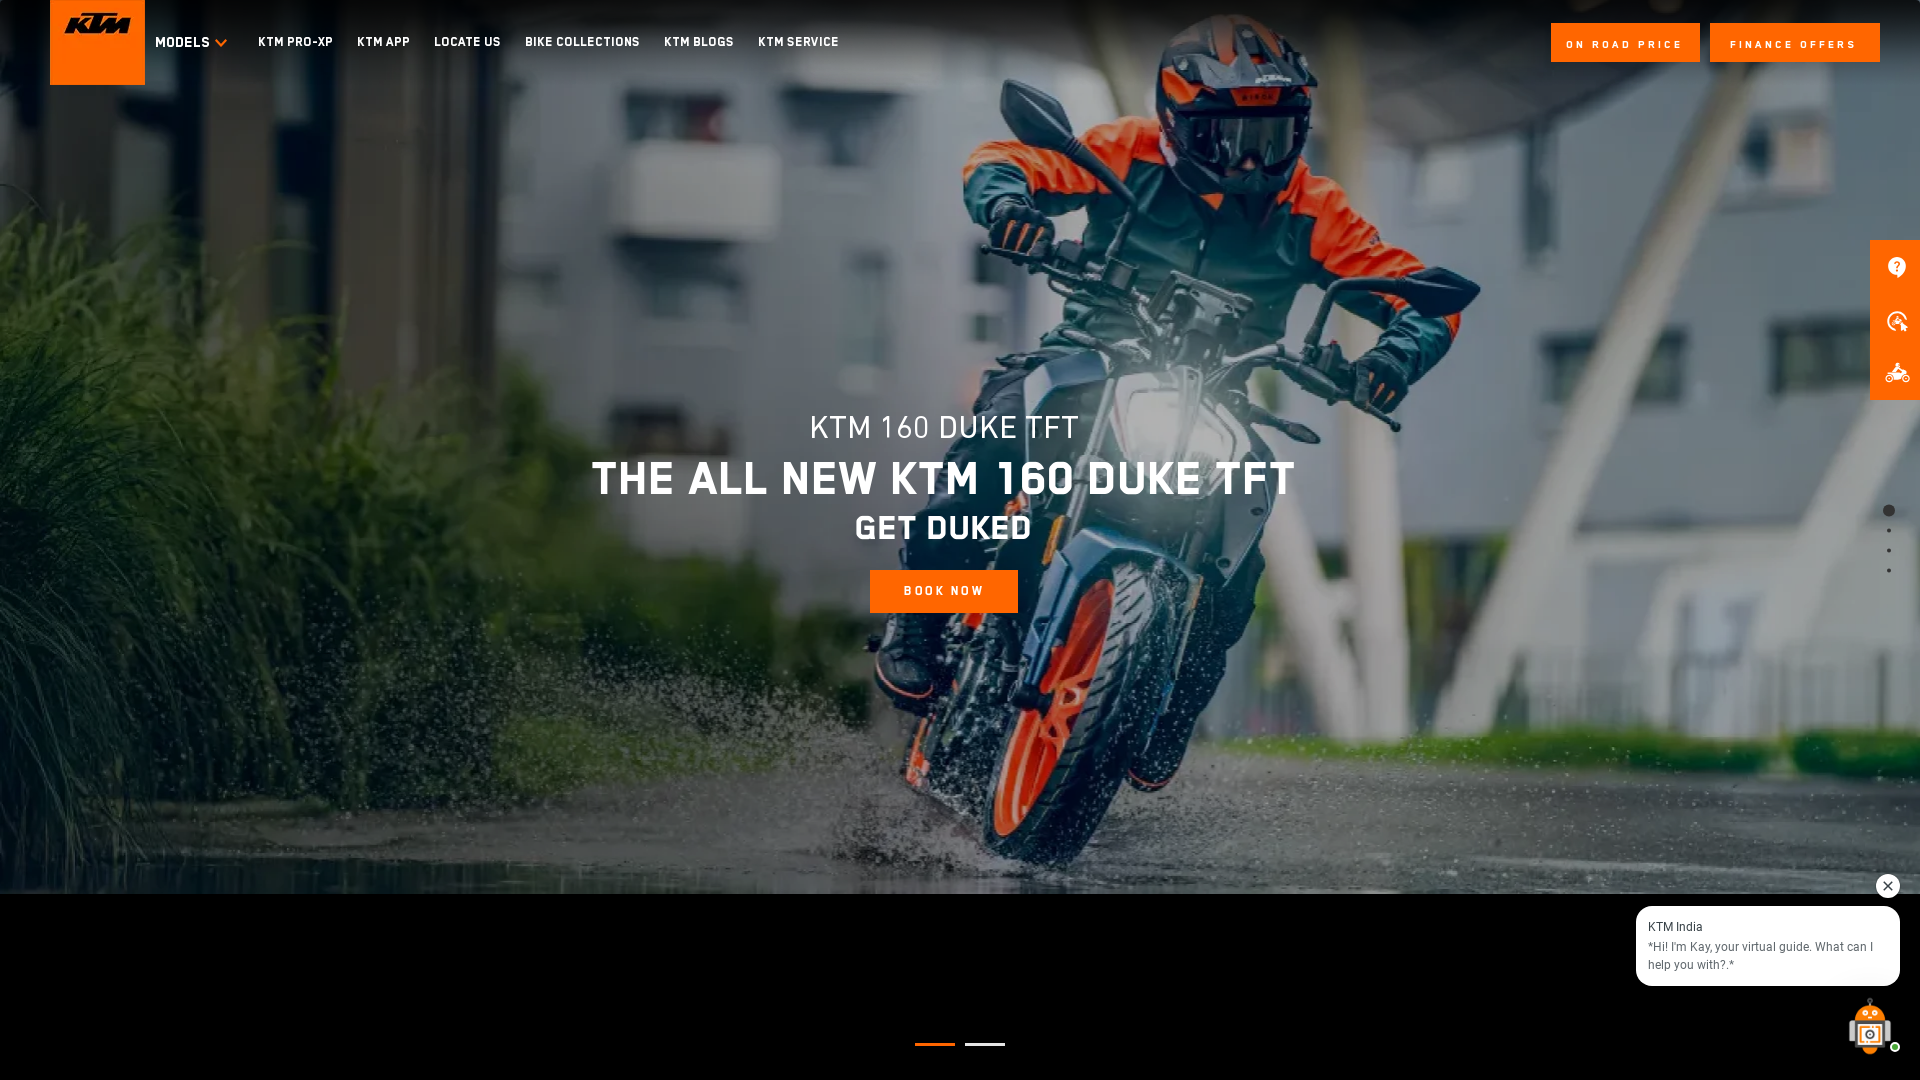